Tests that a todo item is removed when edited to an empty string

Starting URL: https://demo.playwright.dev/todomvc

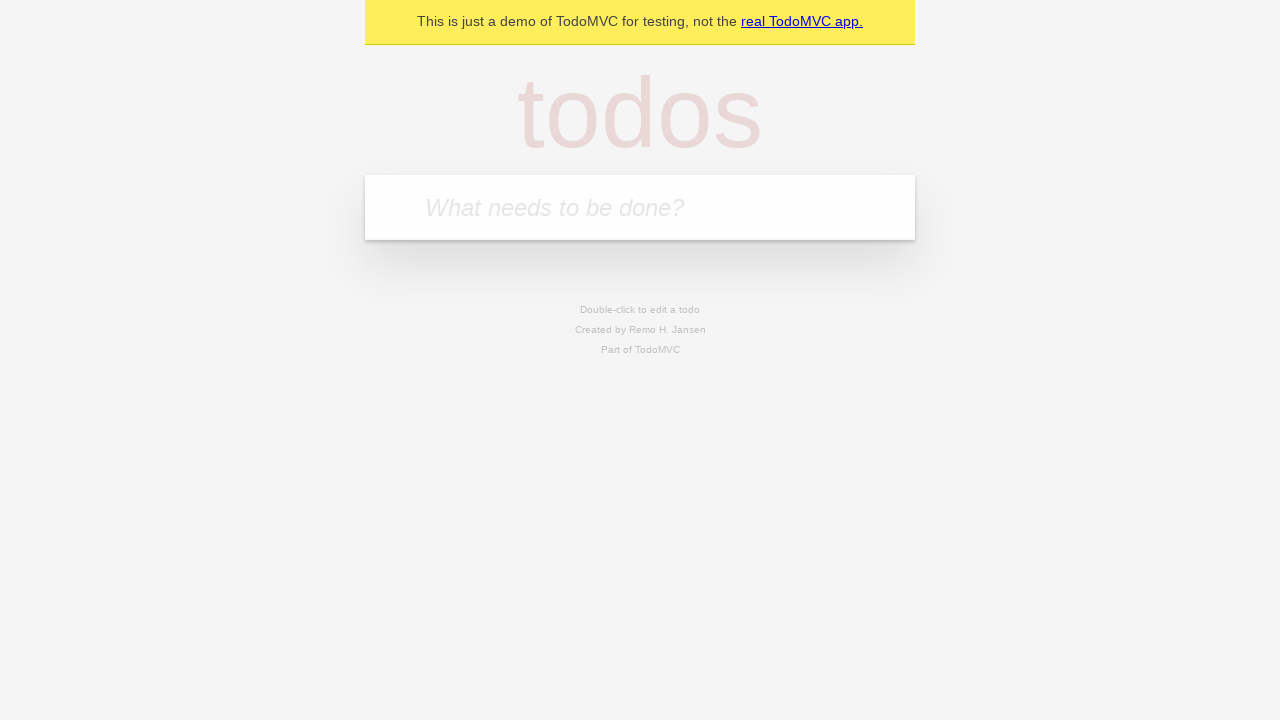

Filled todo input with 'buy some cheese' on internal:attr=[placeholder="What needs to be done?"i]
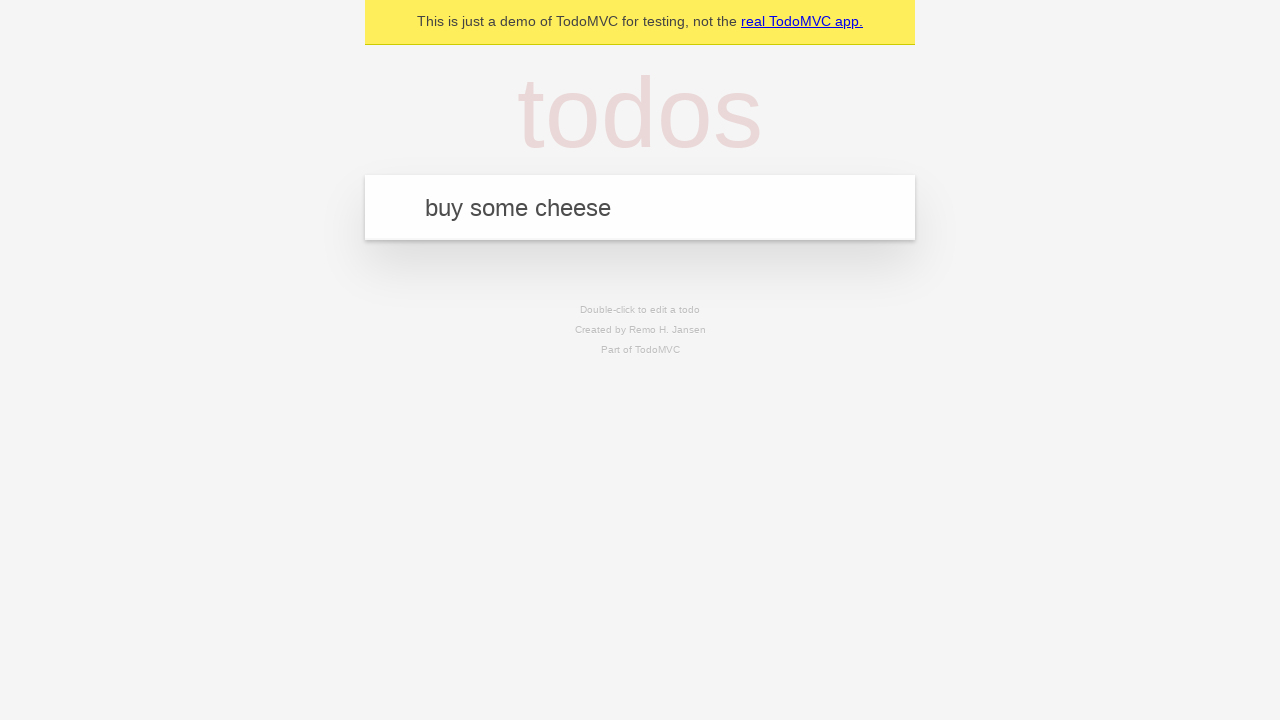

Pressed Enter to create first todo item on internal:attr=[placeholder="What needs to be done?"i]
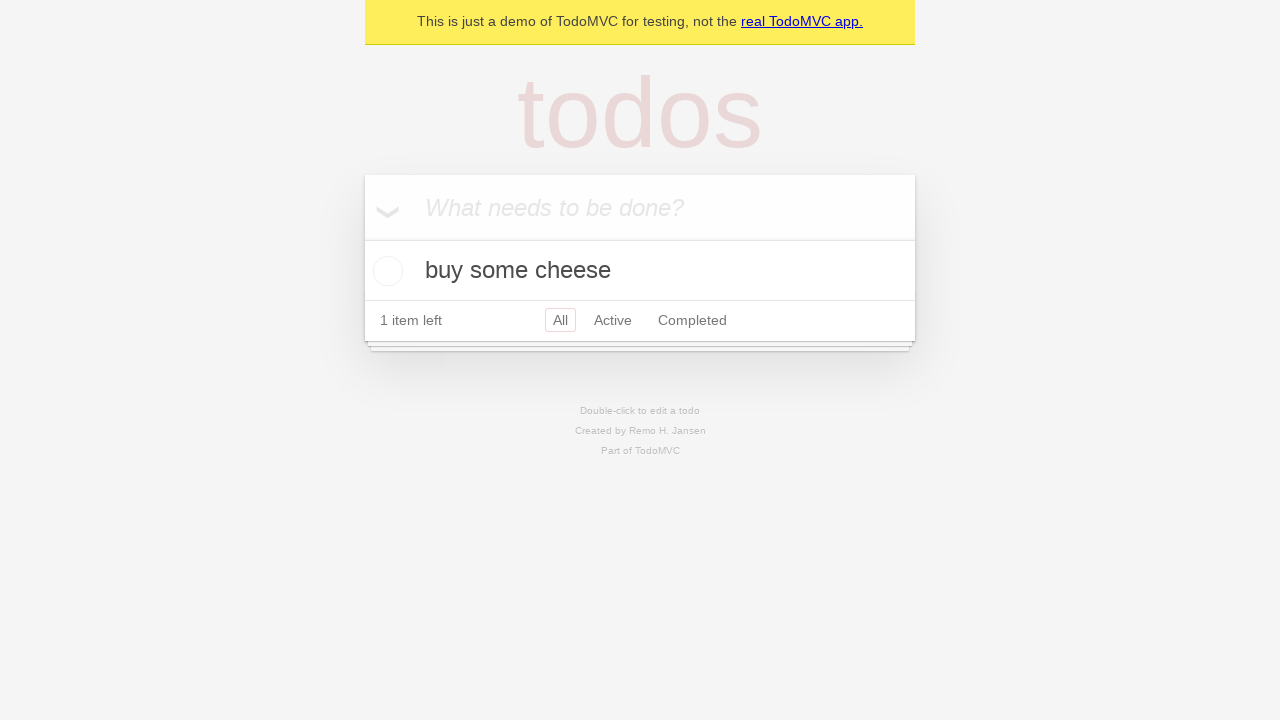

Filled todo input with 'feed the cat' on internal:attr=[placeholder="What needs to be done?"i]
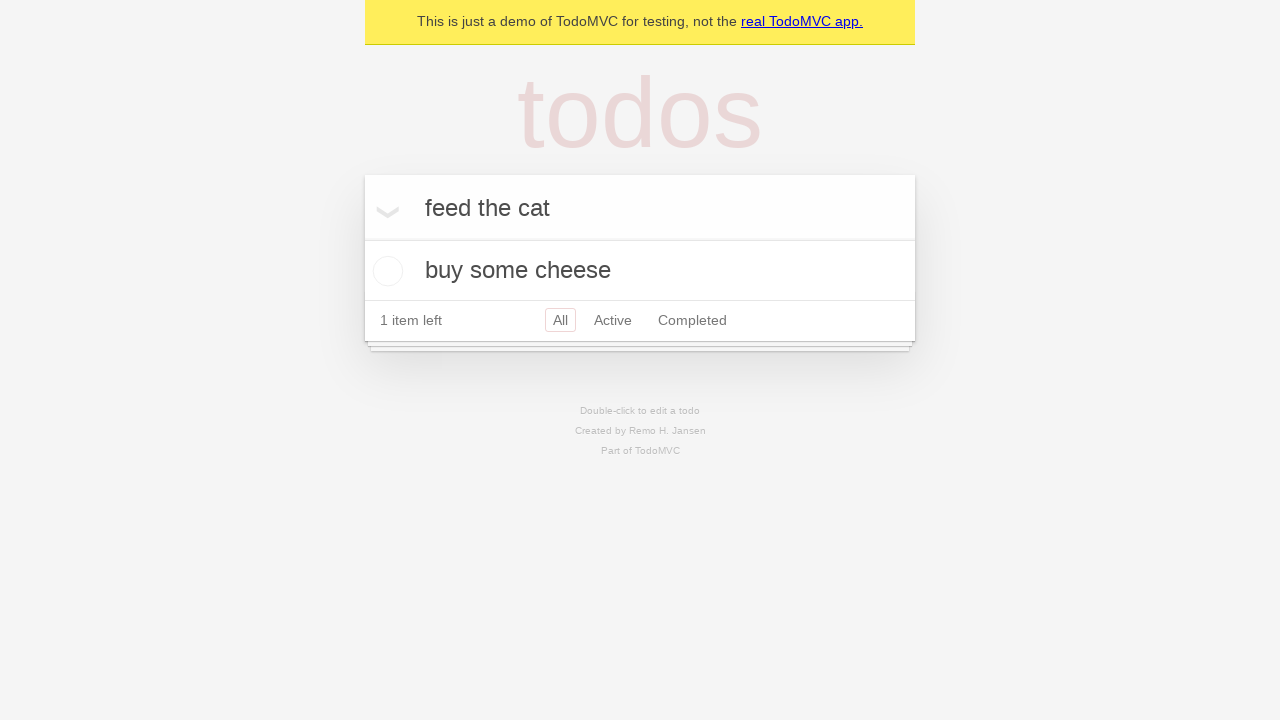

Pressed Enter to create second todo item on internal:attr=[placeholder="What needs to be done?"i]
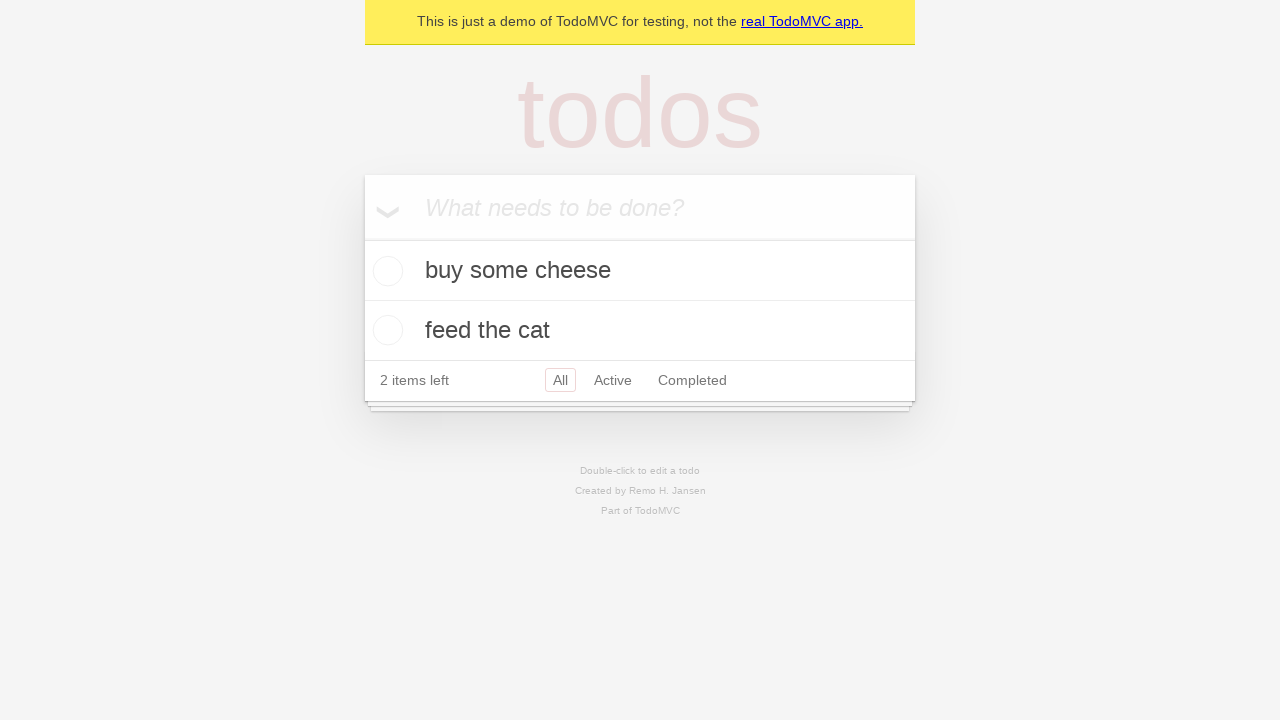

Filled todo input with 'book a doctors appointment' on internal:attr=[placeholder="What needs to be done?"i]
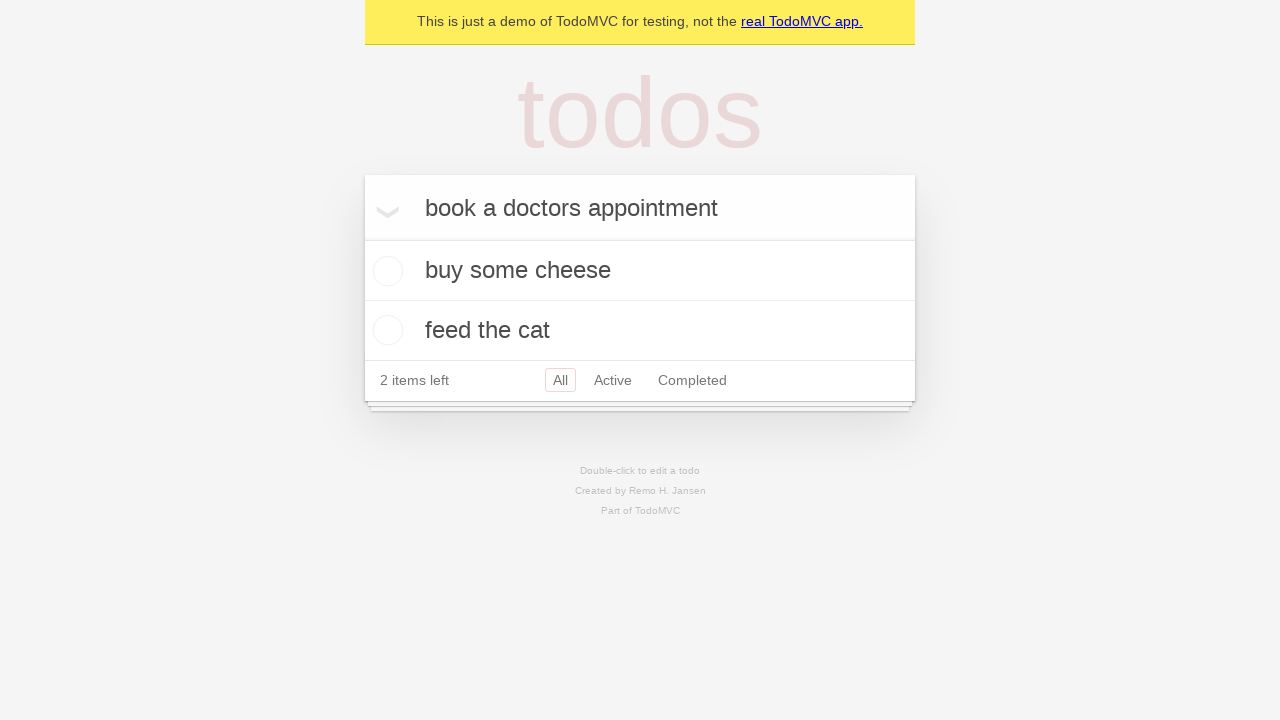

Pressed Enter to create third todo item on internal:attr=[placeholder="What needs to be done?"i]
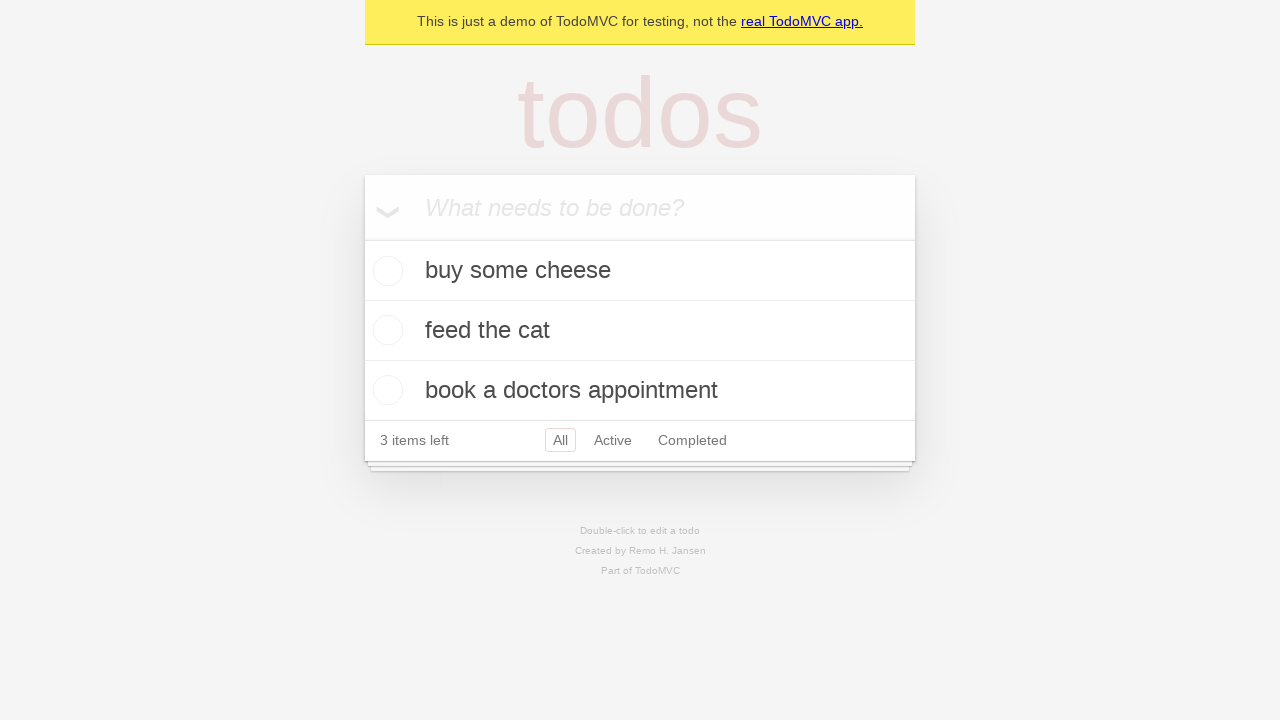

Double-clicked second todo item to enter edit mode at (640, 331) on internal:testid=[data-testid="todo-item"s] >> nth=1
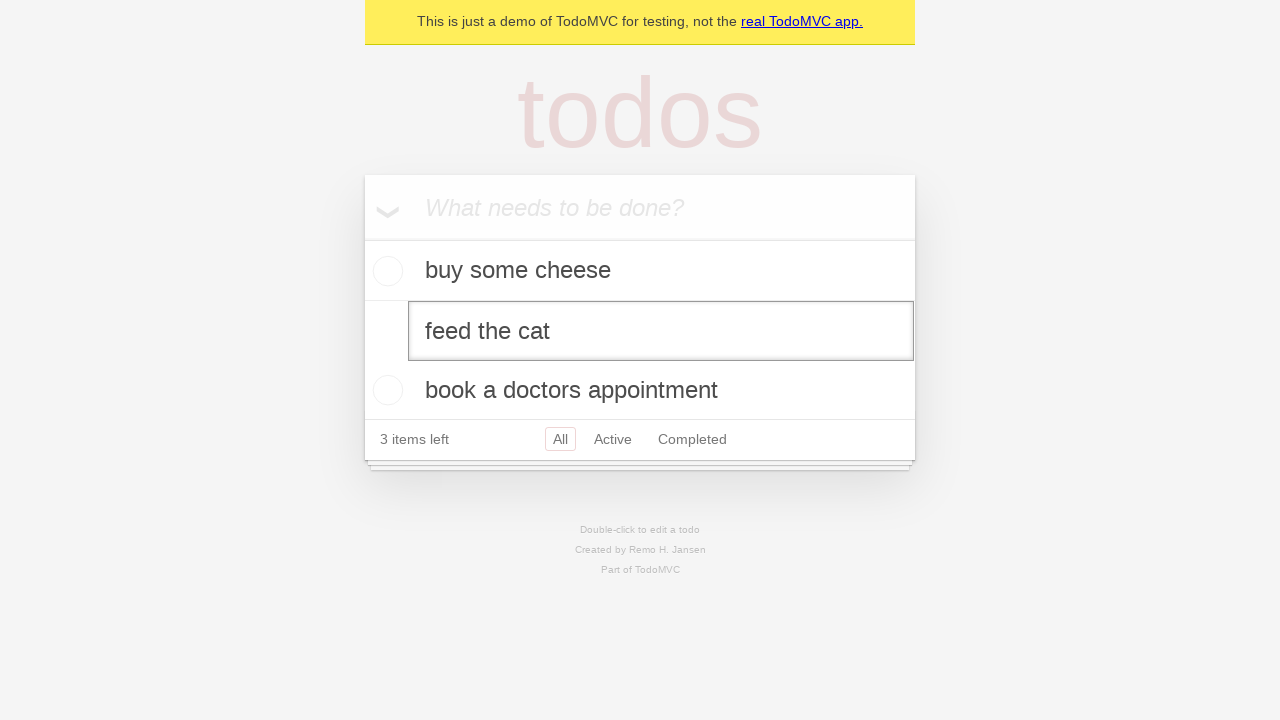

Cleared the text in the edit field on internal:testid=[data-testid="todo-item"s] >> nth=1 >> internal:role=textbox[nam
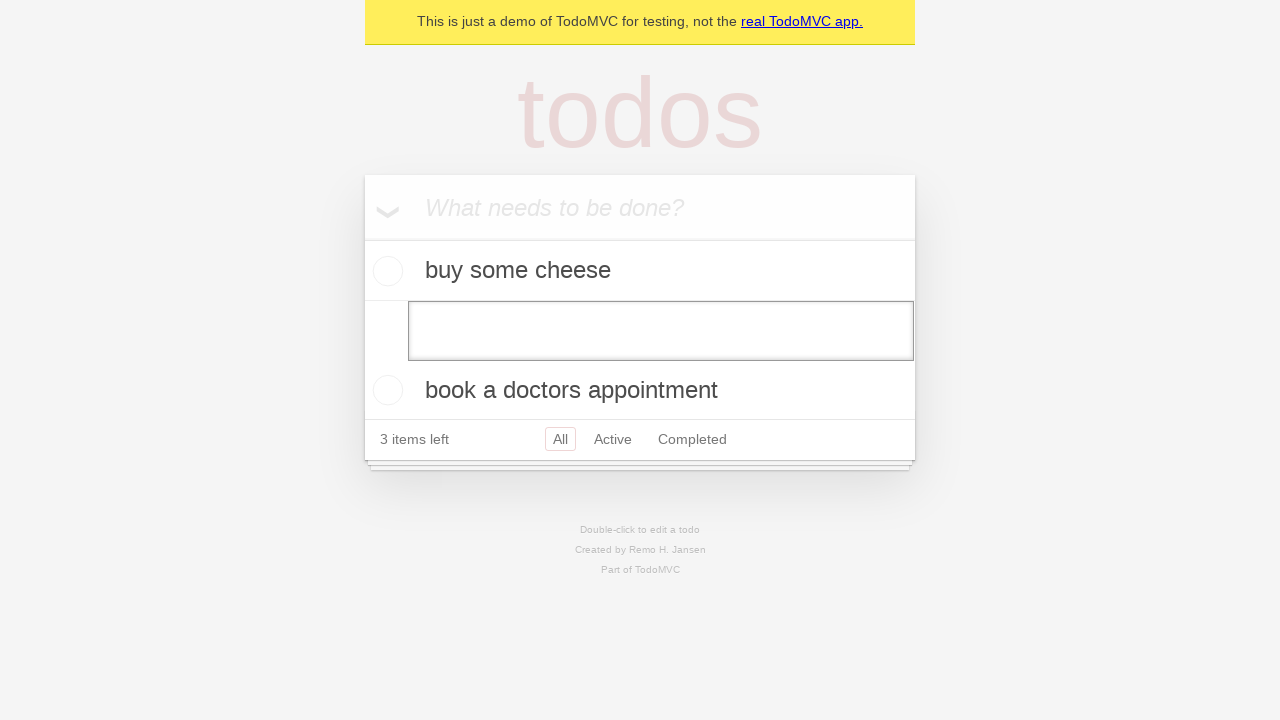

Pressed Enter to save empty todo item, removing it on internal:testid=[data-testid="todo-item"s] >> nth=1 >> internal:role=textbox[nam
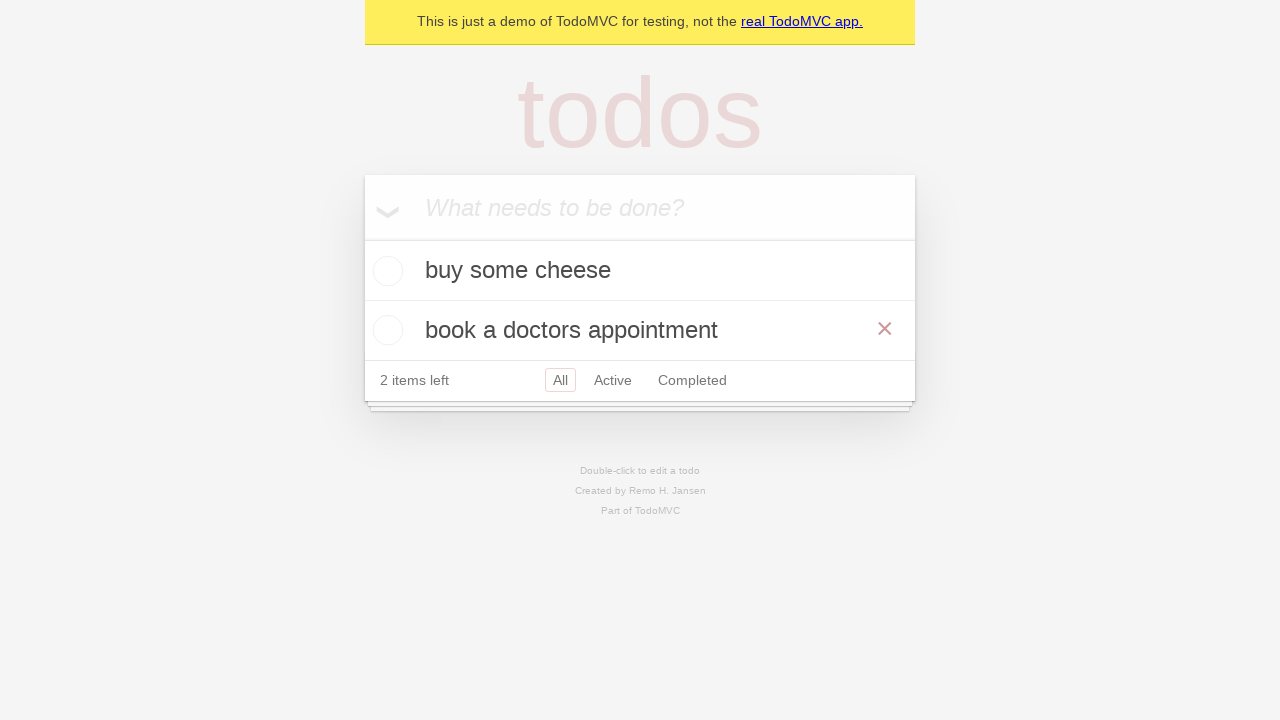

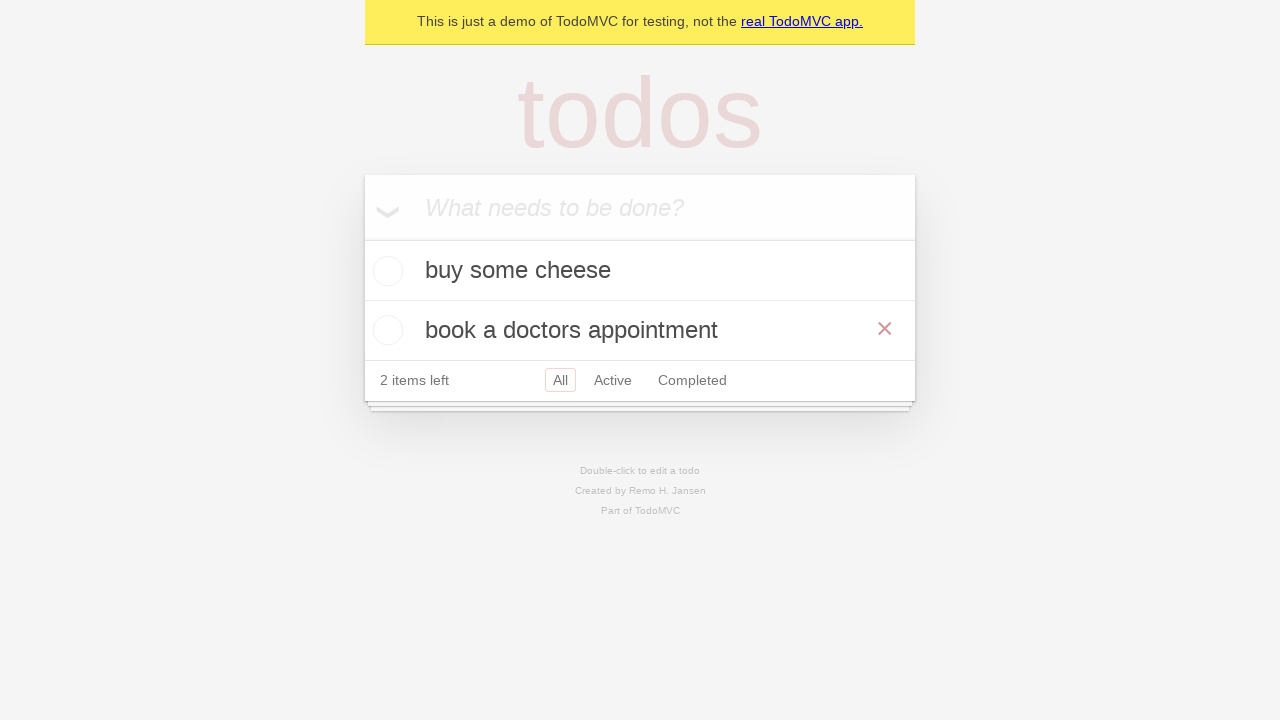